Tests search functionality across DuckDuckGo by performing a person/company search query and waiting for search results to load with result links.

Starting URL: https://duckduckgo.com/?q=John%20Smith%20Acme%20Corp%20Denver%20Colorado

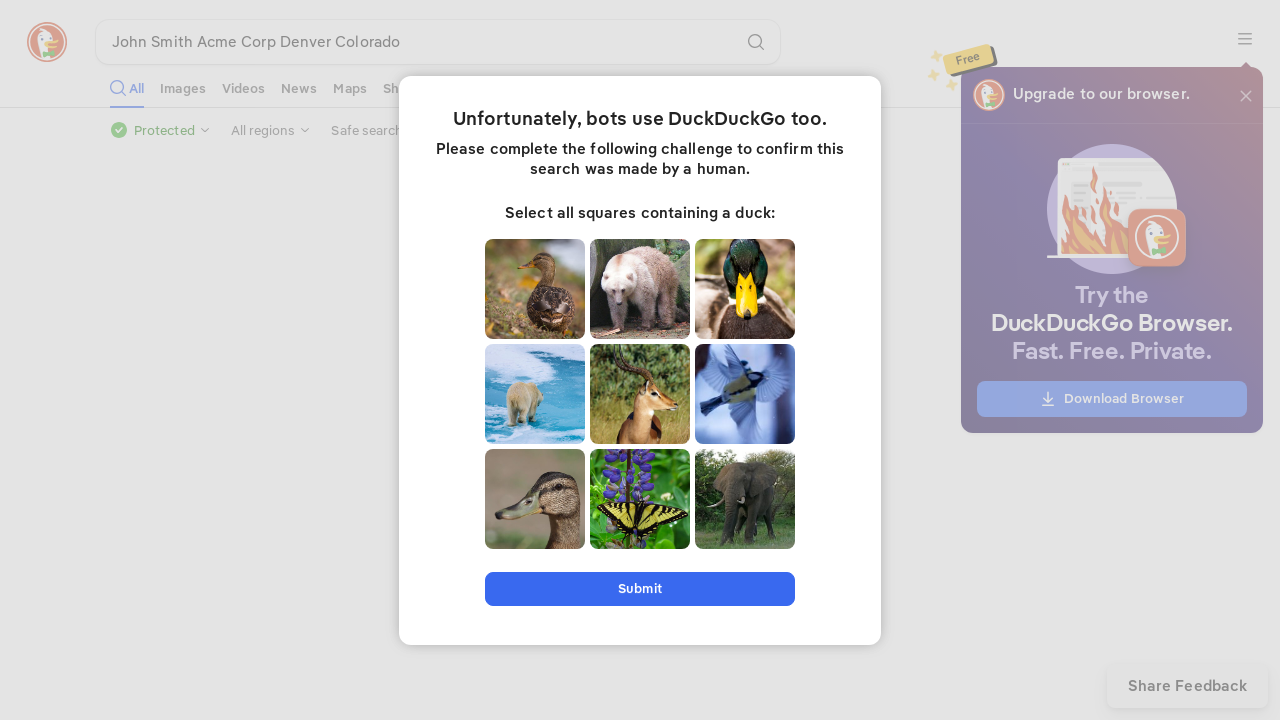

Generated search query: 'John Smith Acme Corp Denver Colorado'
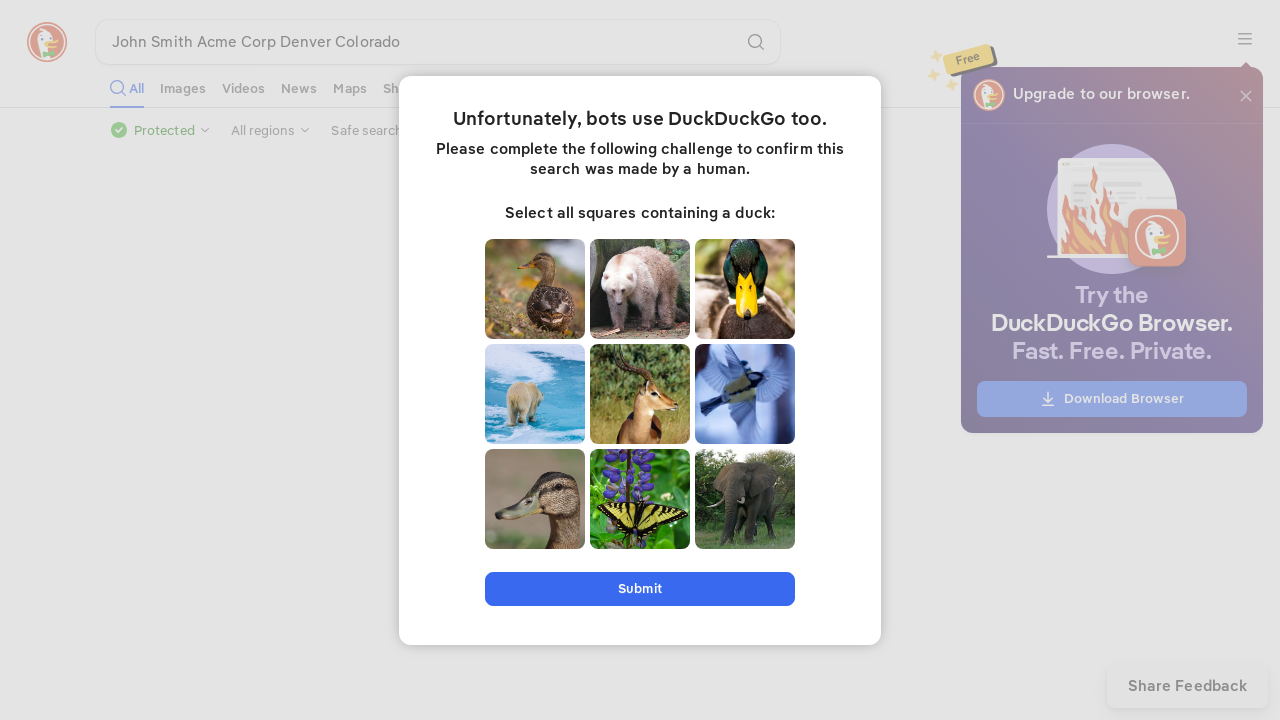

Failed to locate search results with either selector
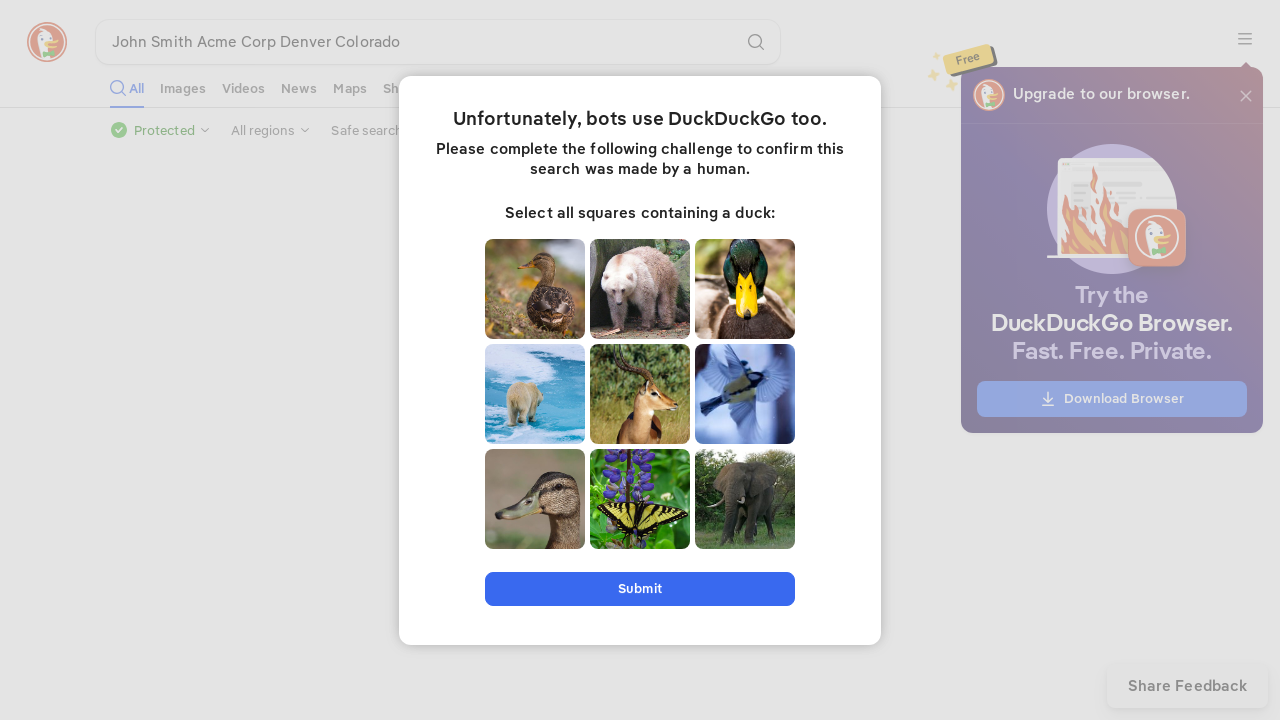

Located first search result link
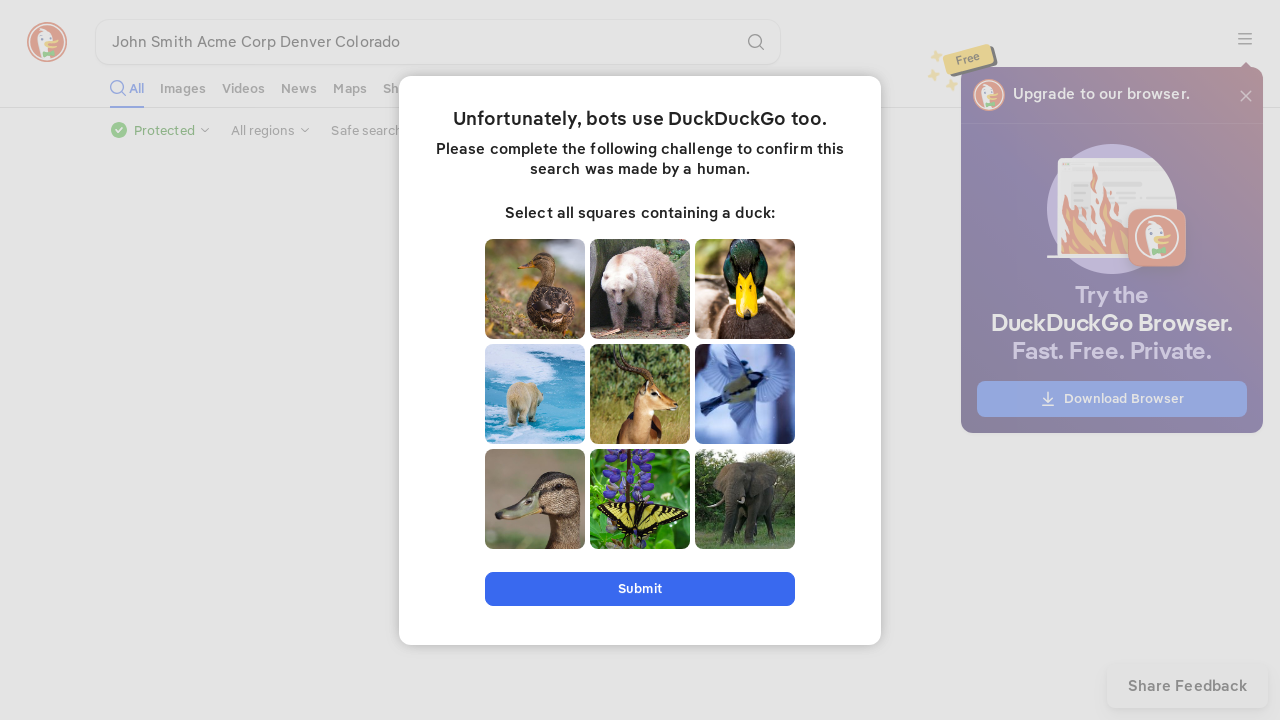

No search results found to click
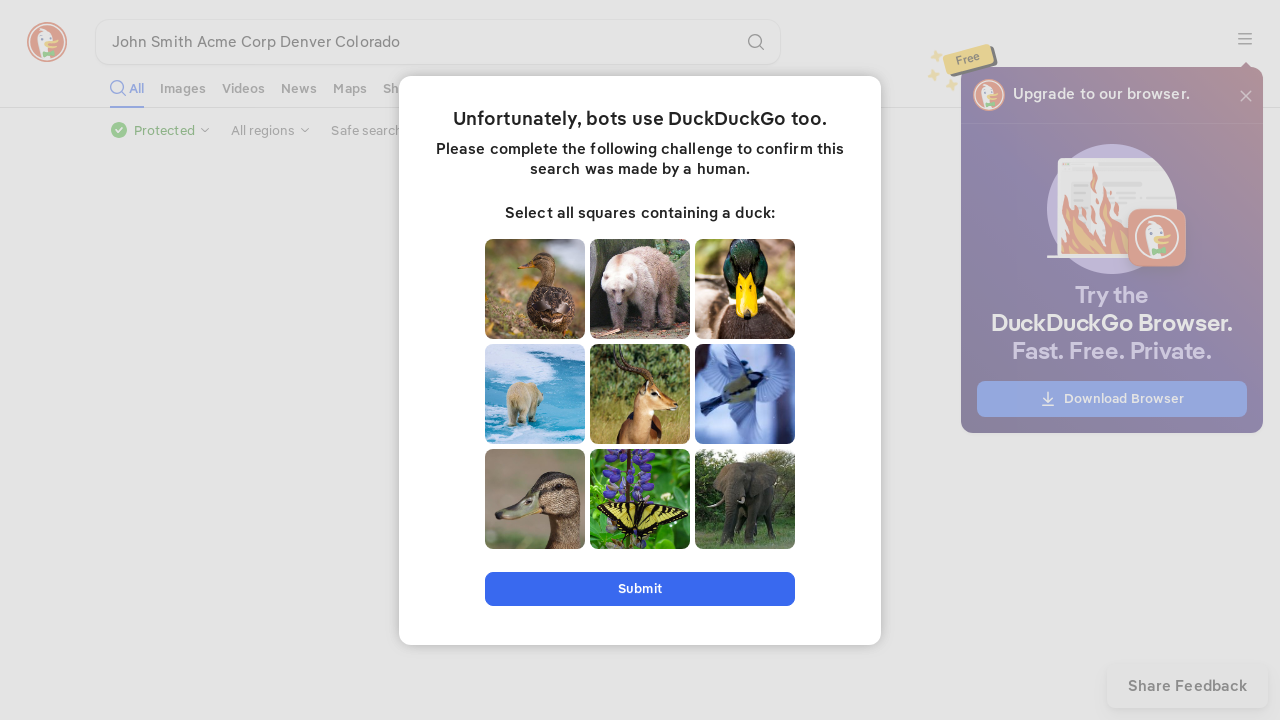

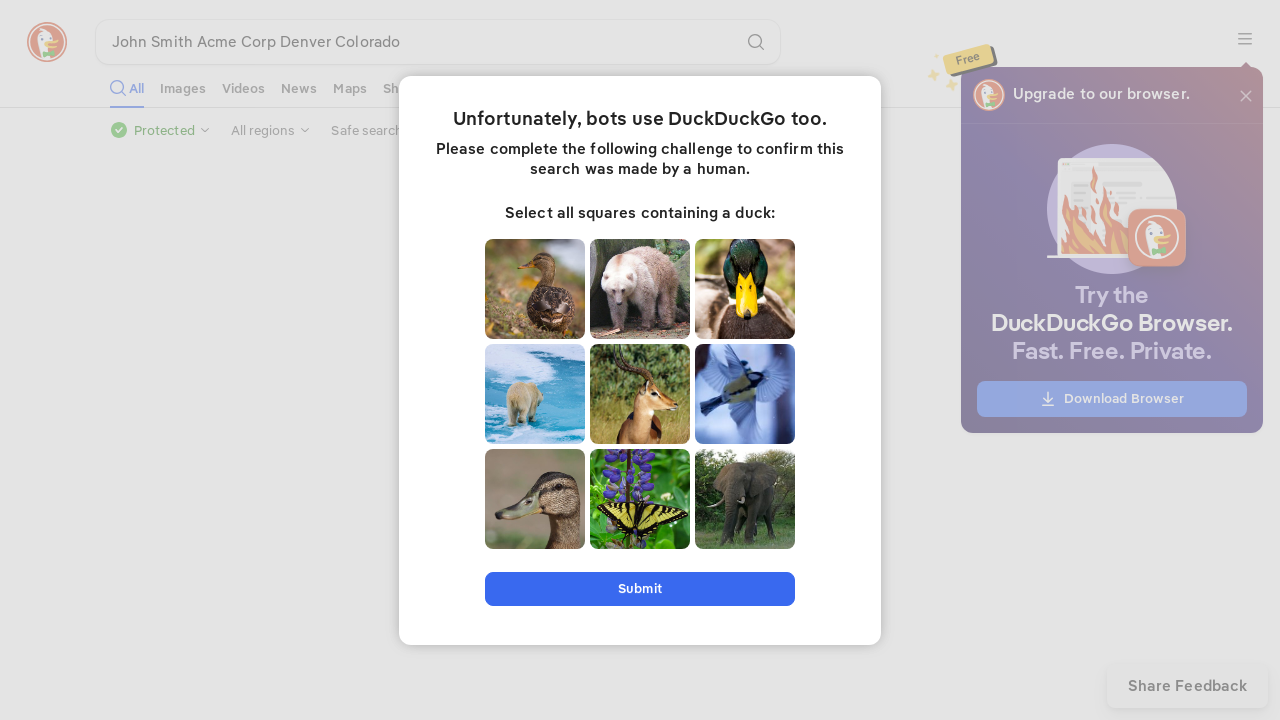